Tests that the Clear completed button displays correct text when items are completed

Starting URL: https://demo.playwright.dev/todomvc

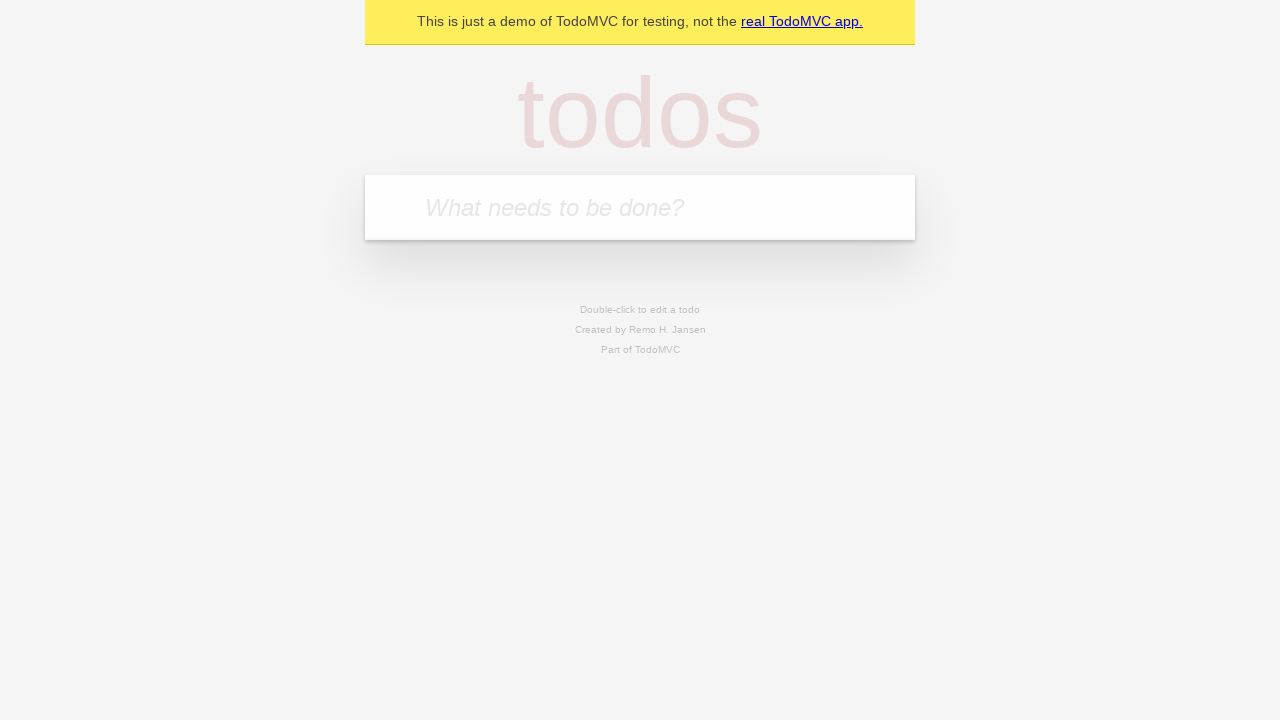

Located the 'What needs to be done?' input field
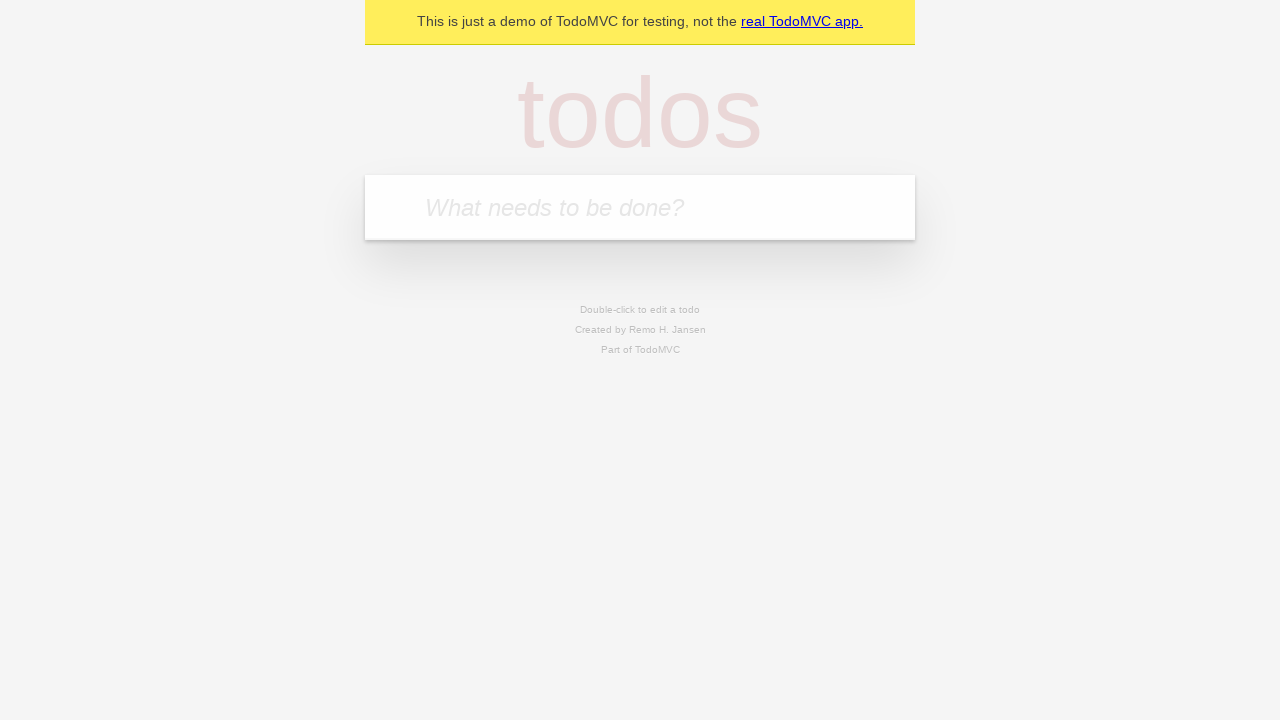

Filled todo input with 'buy some cheese' on internal:attr=[placeholder="What needs to be done?"i]
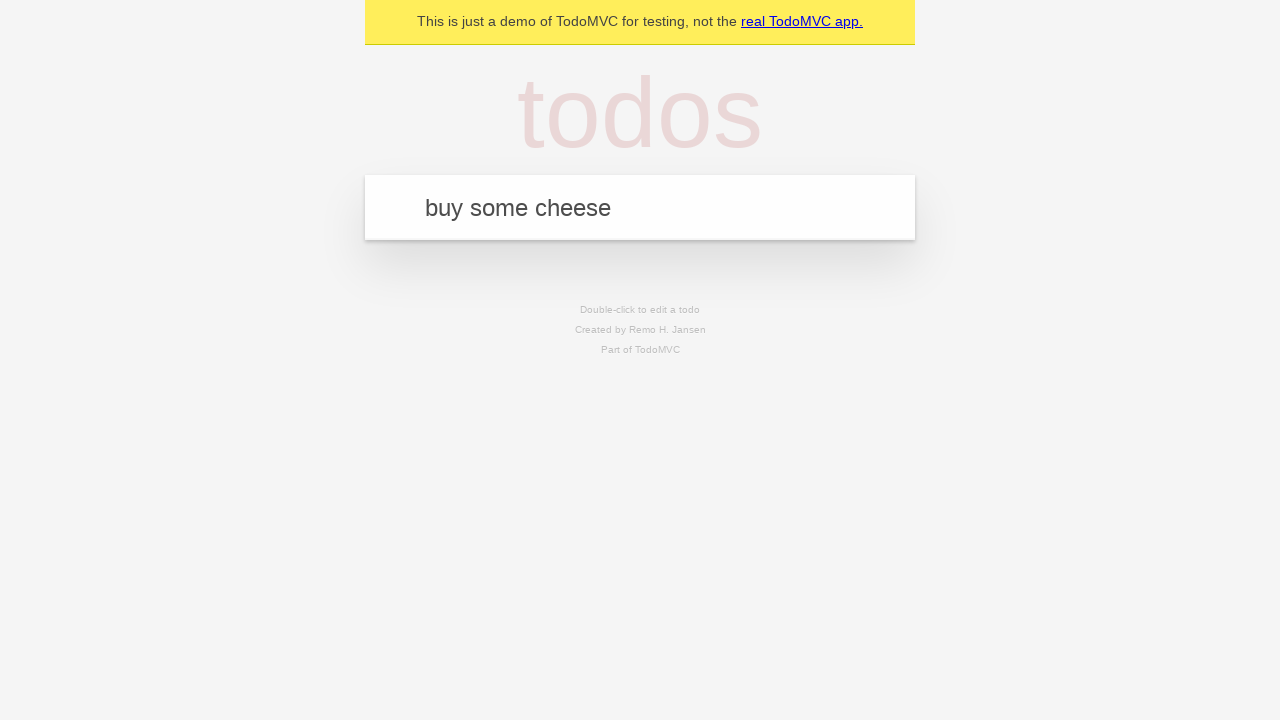

Pressed Enter to add 'buy some cheese' to todo list on internal:attr=[placeholder="What needs to be done?"i]
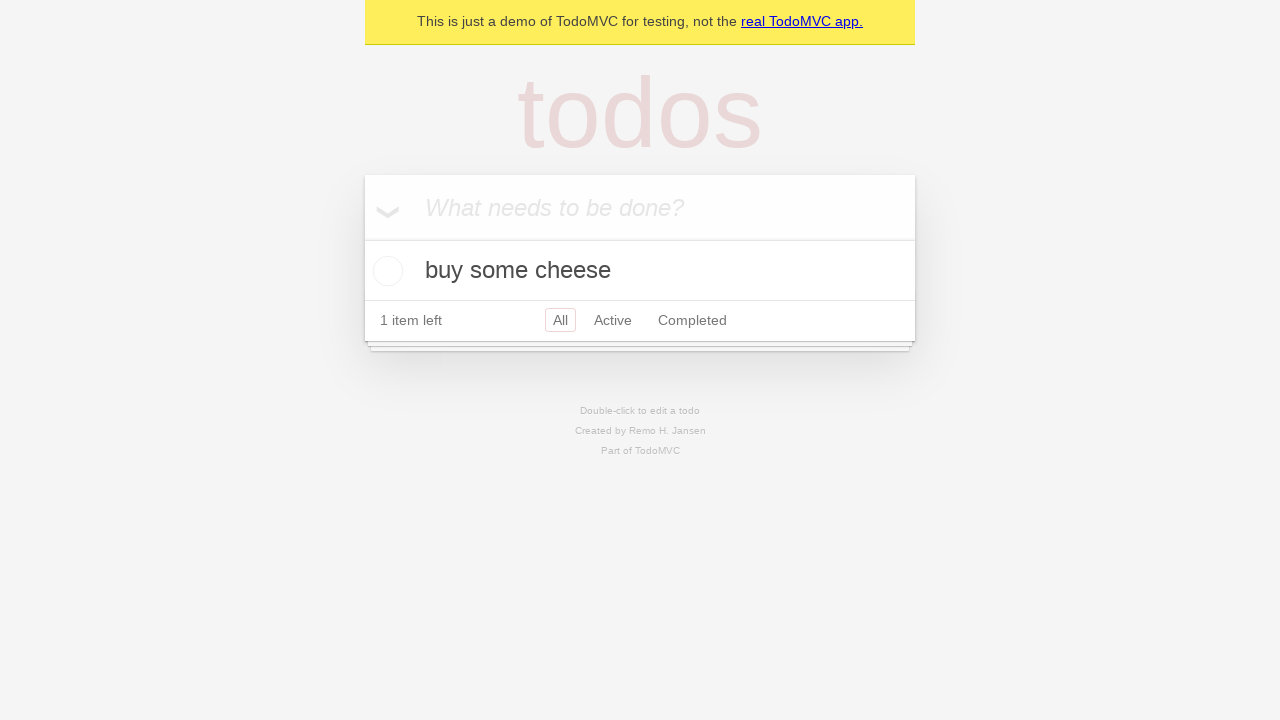

Filled todo input with 'feed the cat' on internal:attr=[placeholder="What needs to be done?"i]
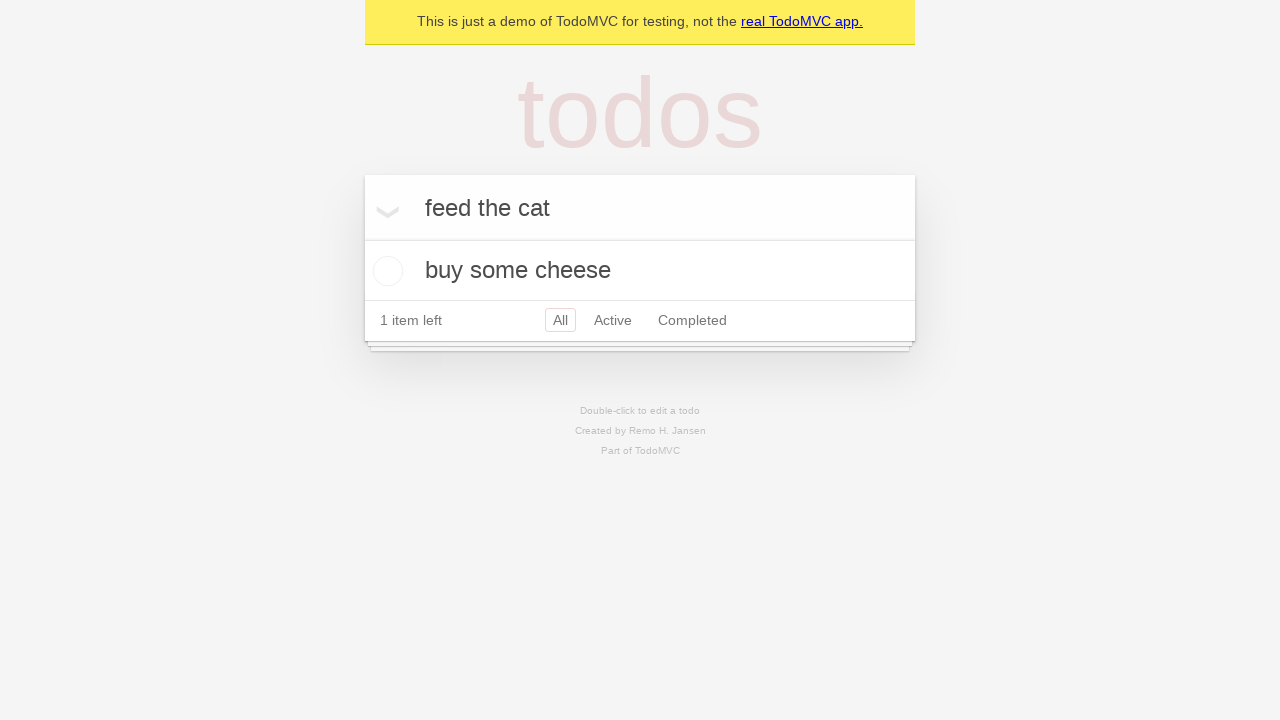

Pressed Enter to add 'feed the cat' to todo list on internal:attr=[placeholder="What needs to be done?"i]
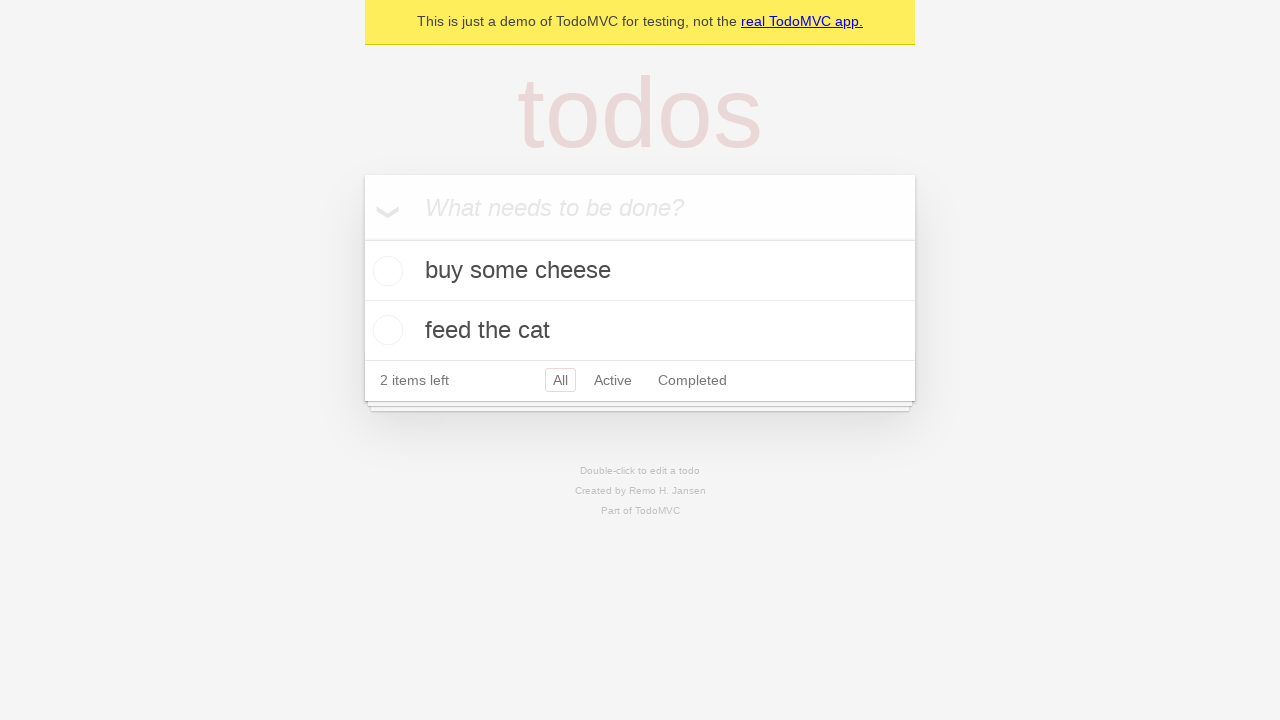

Filled todo input with 'book a doctors appointment' on internal:attr=[placeholder="What needs to be done?"i]
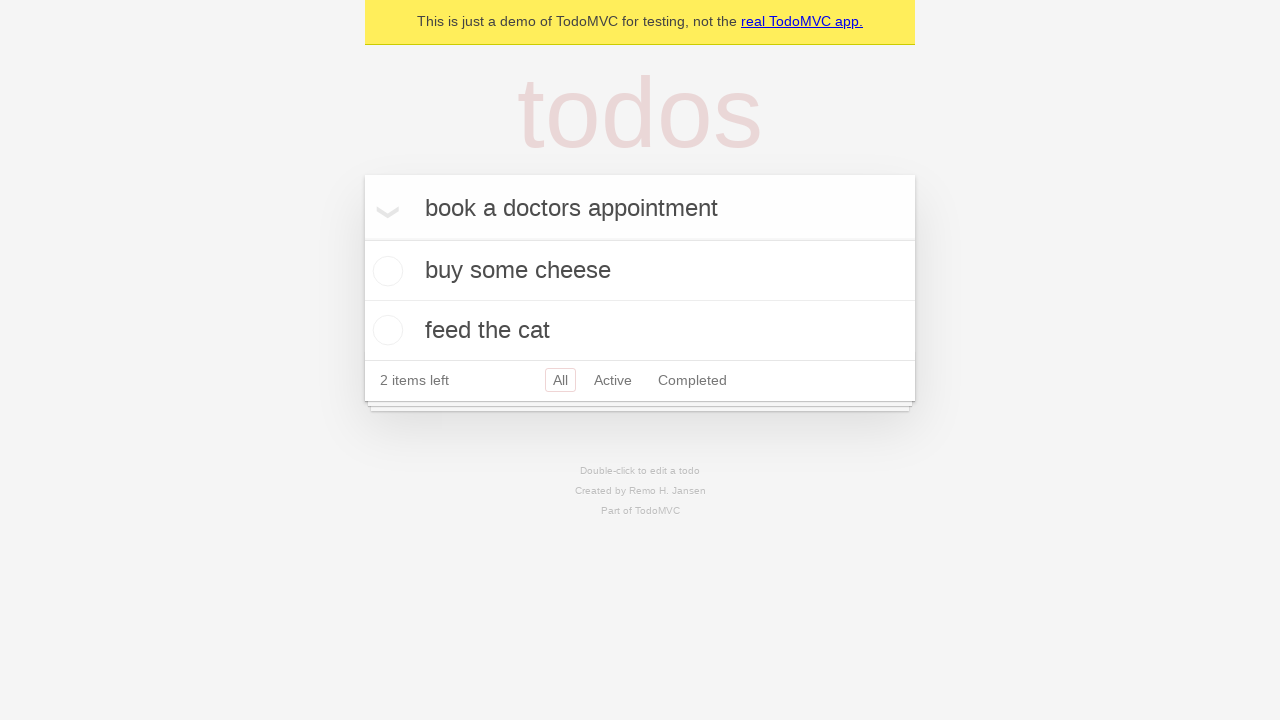

Pressed Enter to add 'book a doctors appointment' to todo list on internal:attr=[placeholder="What needs to be done?"i]
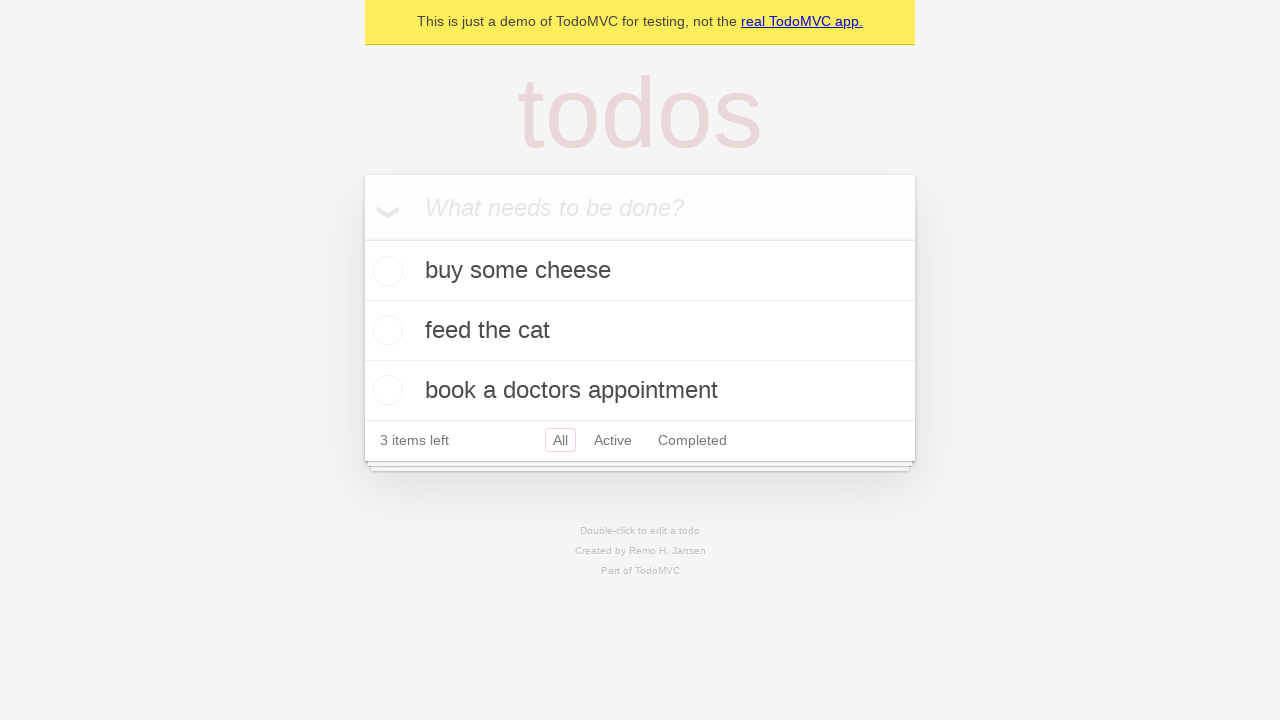

Filled todo input with 'test1' on internal:attr=[placeholder="What needs to be done?"i]
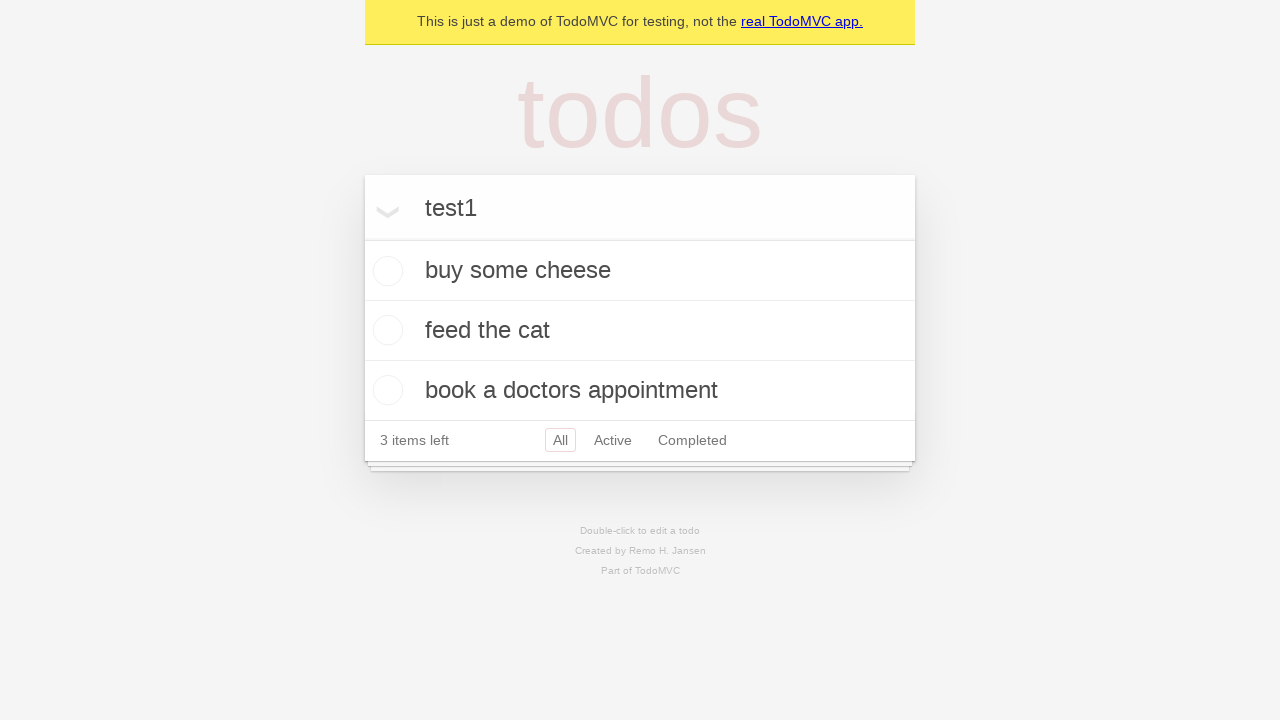

Pressed Enter to add 'test1' to todo list on internal:attr=[placeholder="What needs to be done?"i]
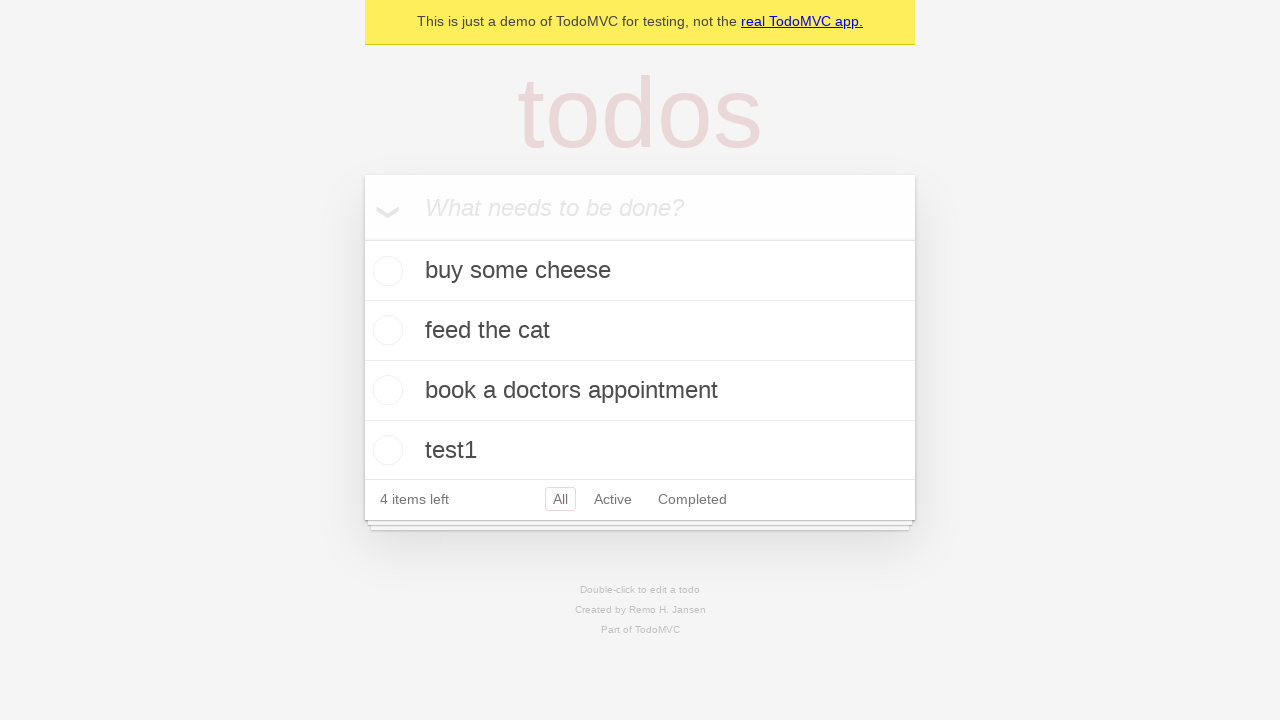

Filled todo input with 'test2' on internal:attr=[placeholder="What needs to be done?"i]
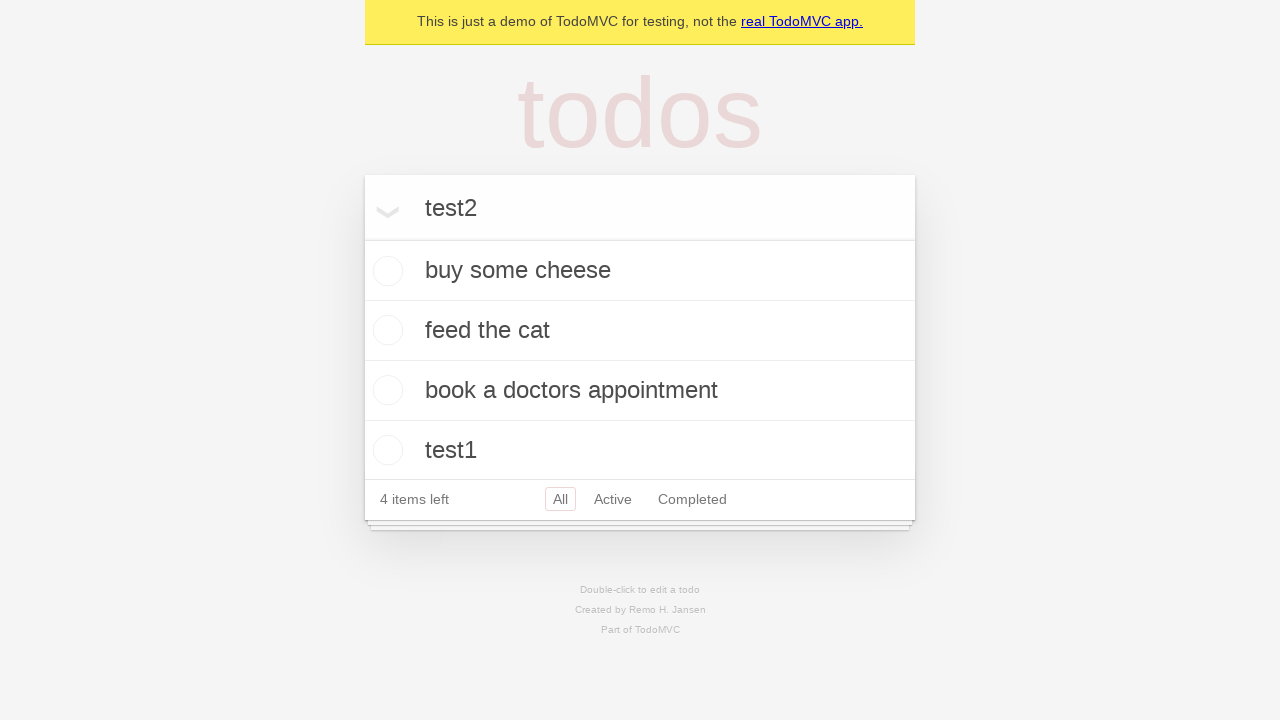

Pressed Enter to add 'test2' to todo list on internal:attr=[placeholder="What needs to be done?"i]
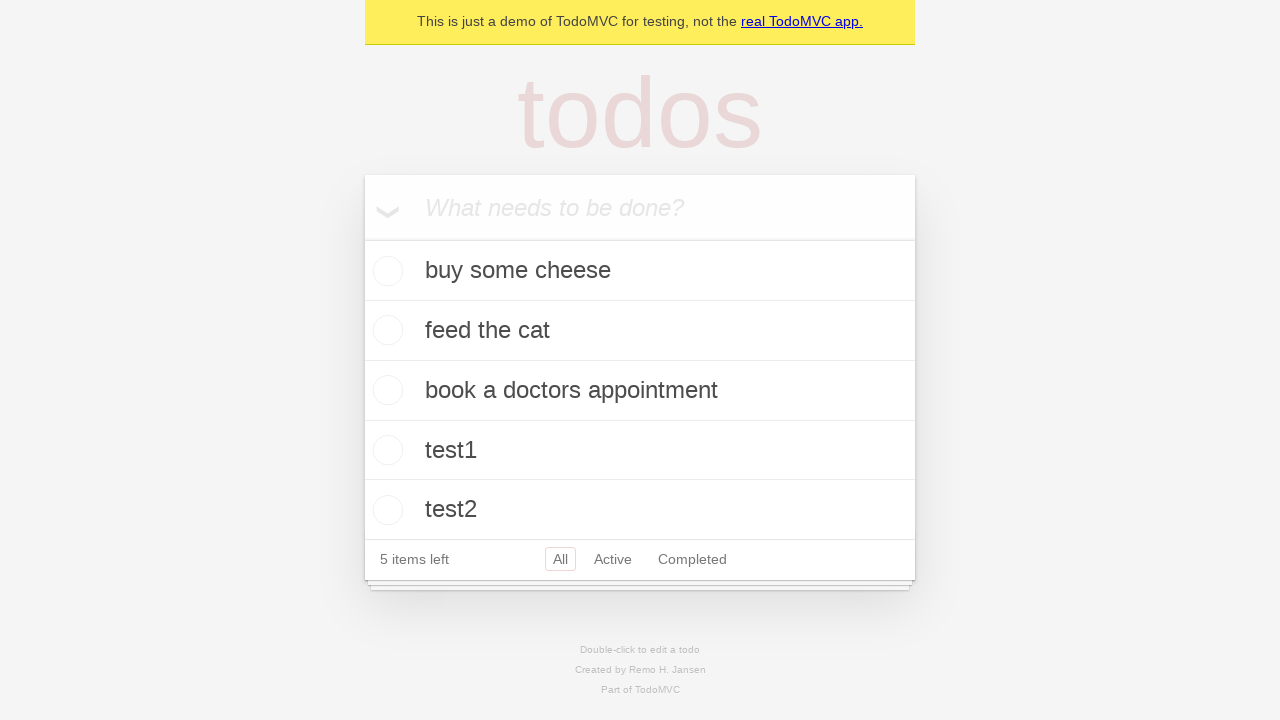

Checked the first todo item as completed at (385, 271) on .todo-list li .toggle >> nth=0
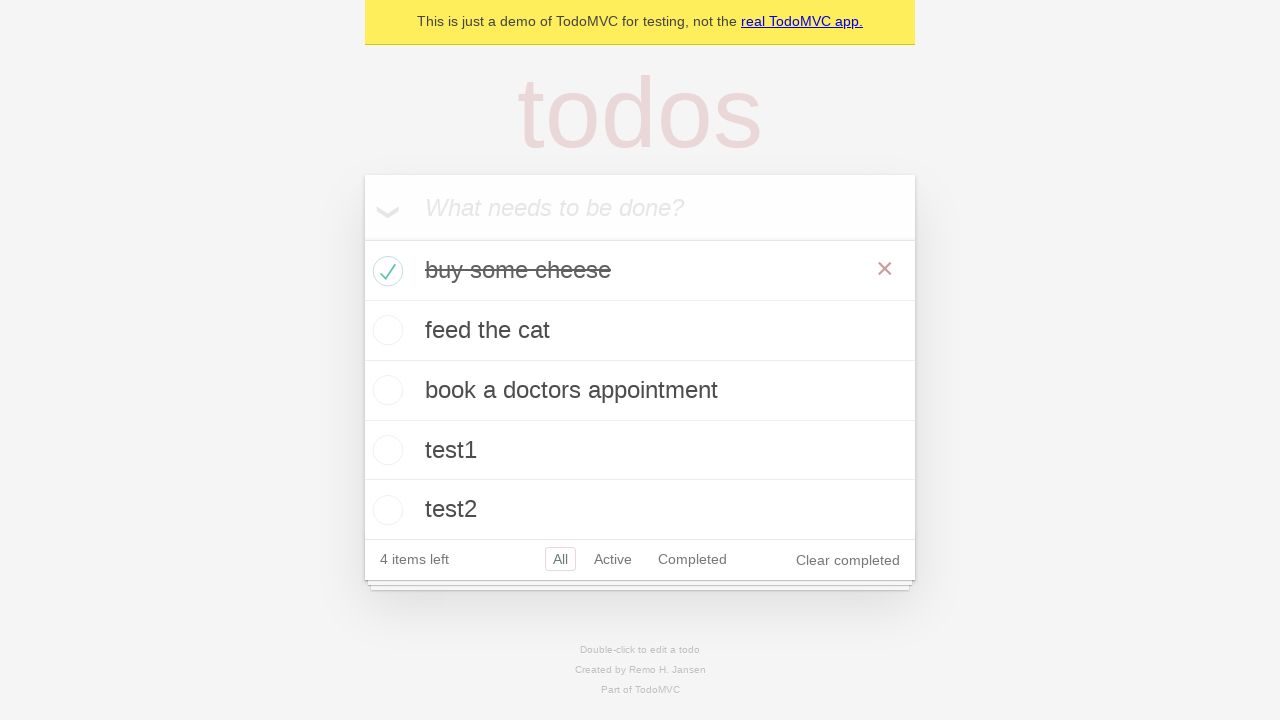

Clear completed button appeared after marking first item as completed
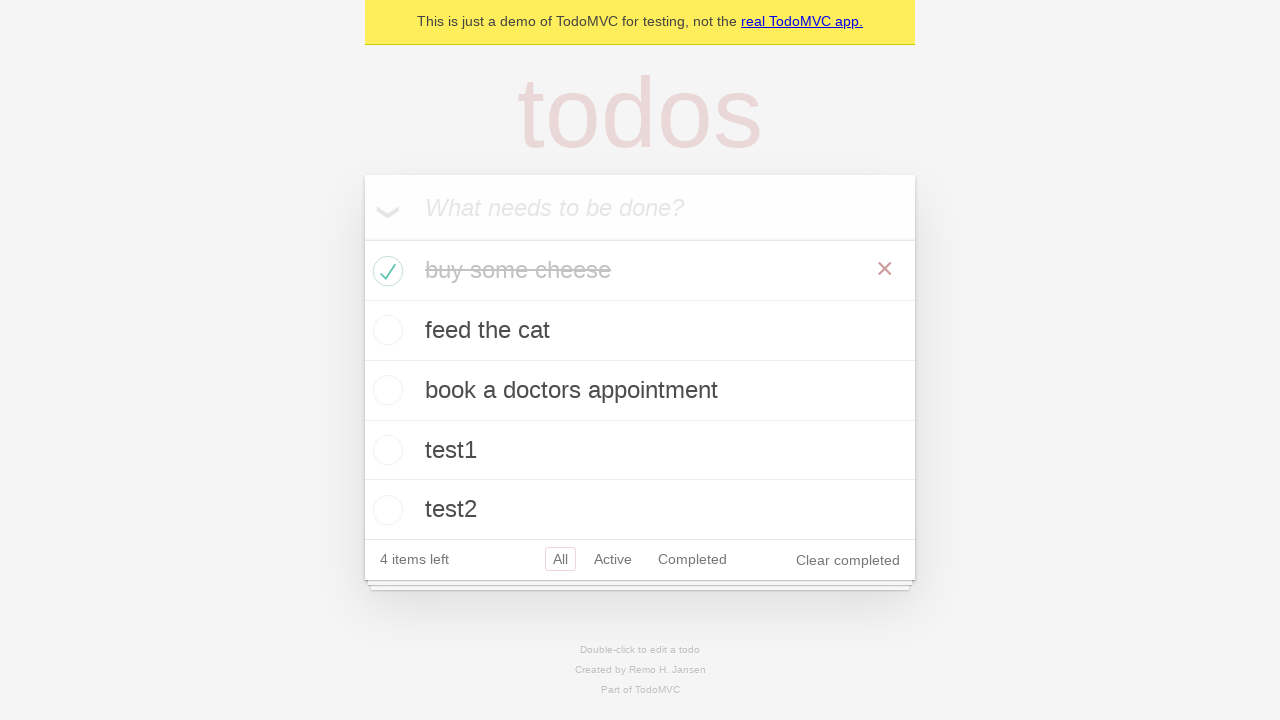

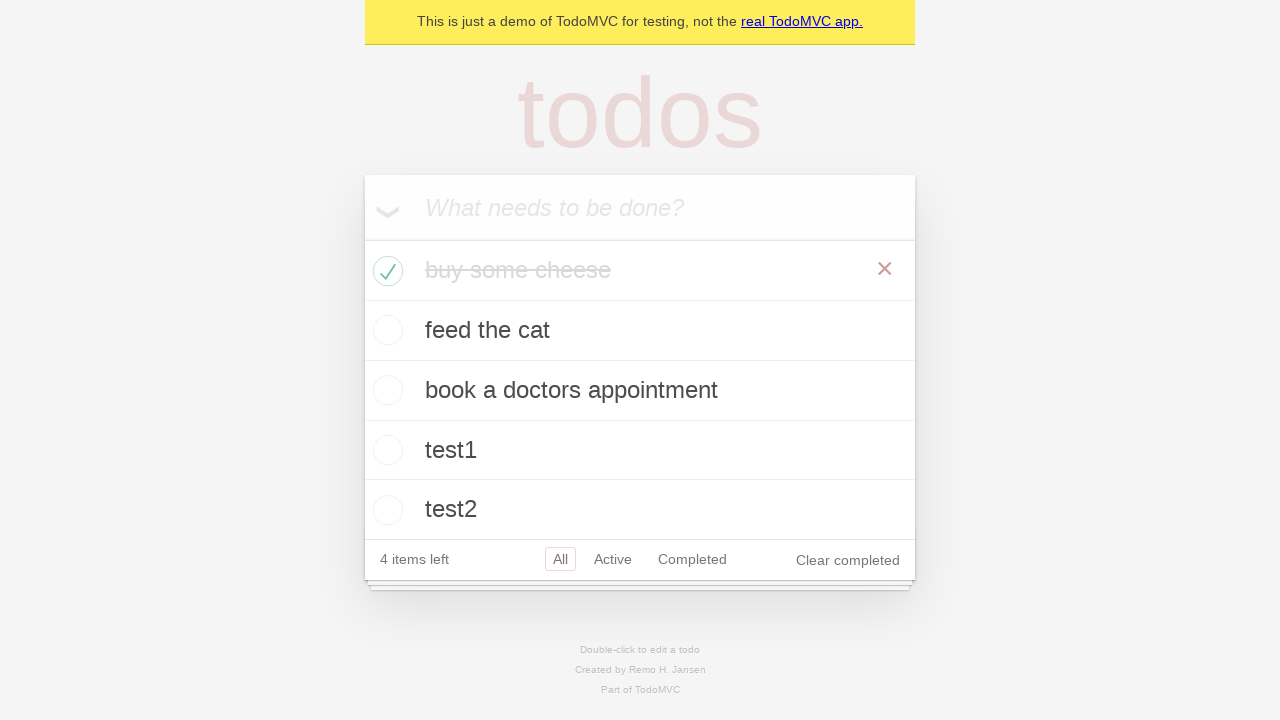